Tests the jQuery UI selectable widget by selecting multiple items using Ctrl+Click, skipping items at index 2 and 4

Starting URL: https://jqueryui.com/selectable/

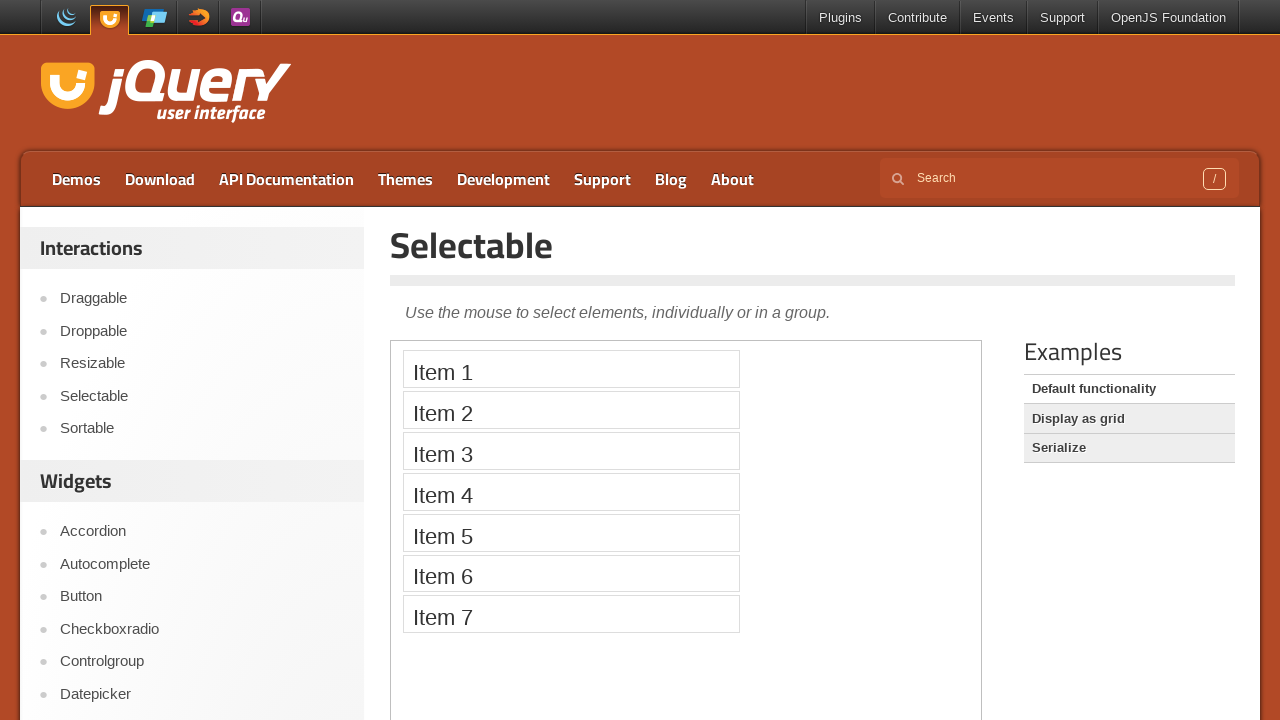

Located the demo iframe for jQuery UI selectable widget
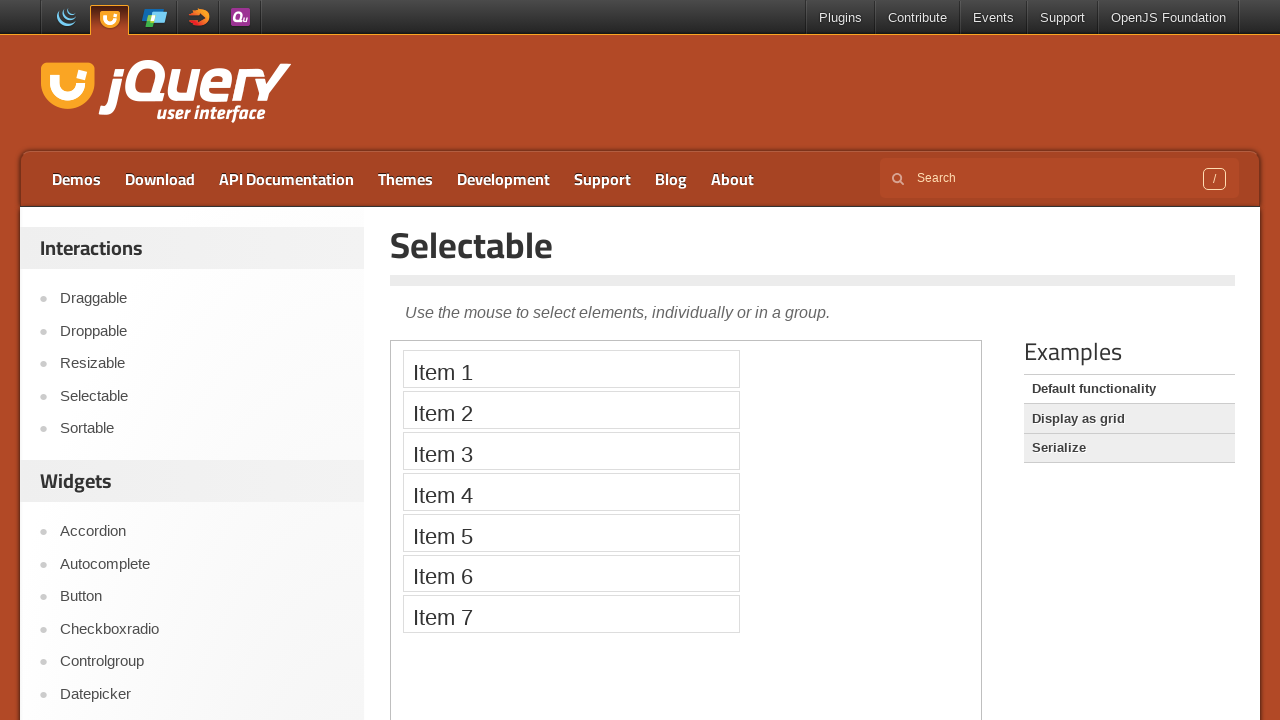

Located all selectable list items
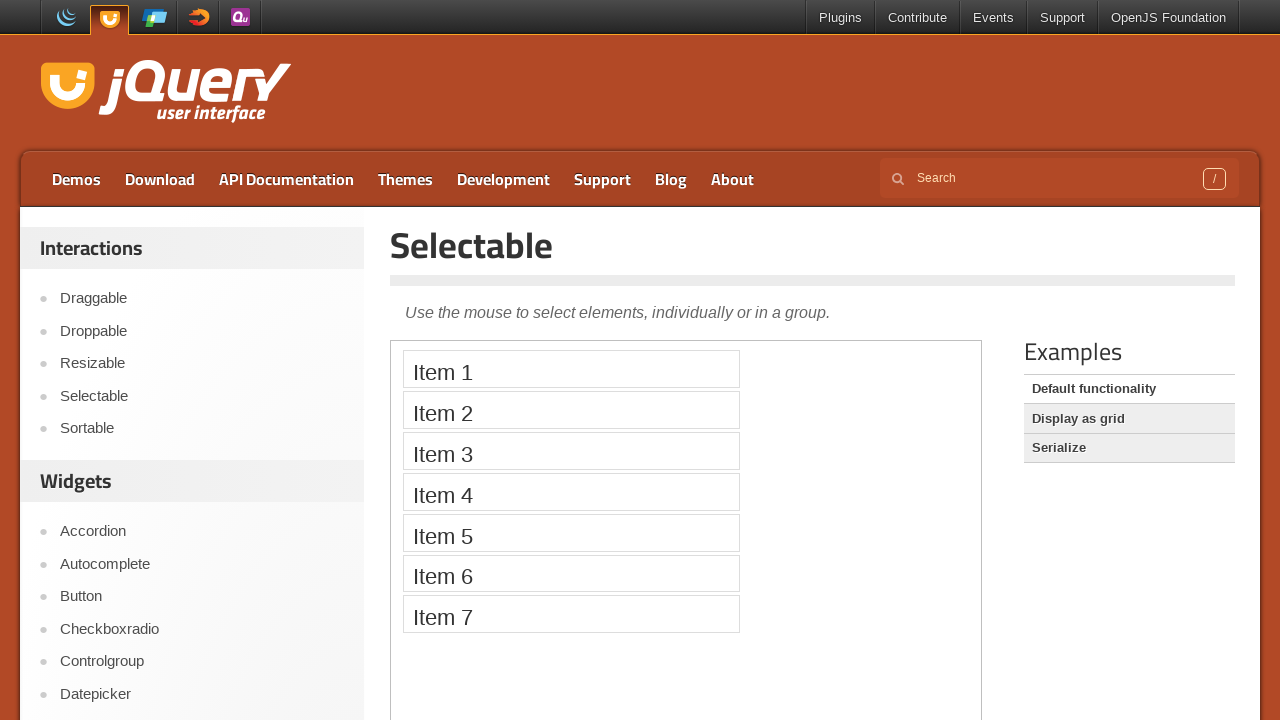

Ctrl+clicked selectable item at index 0 at (571, 369) on .demo-frame >> internal:control=enter-frame >> #selectable li >> nth=0
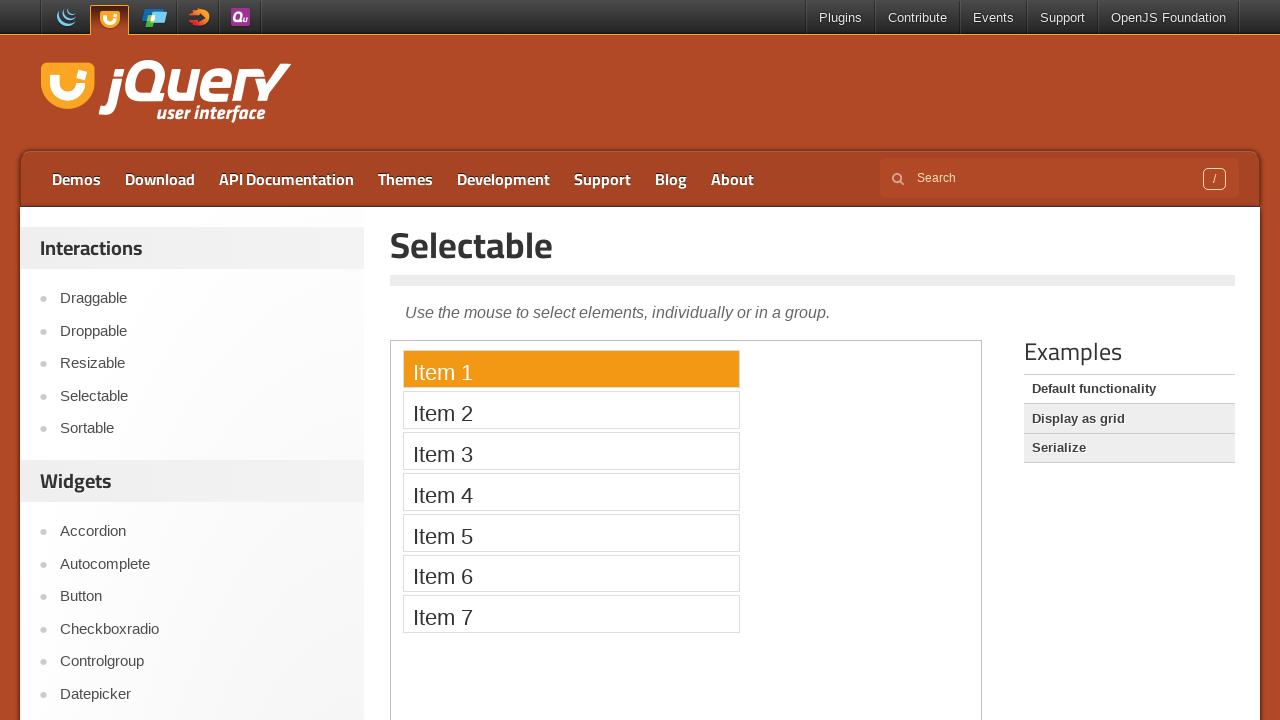

Ctrl+clicked selectable item at index 1 at (571, 410) on .demo-frame >> internal:control=enter-frame >> #selectable li >> nth=1
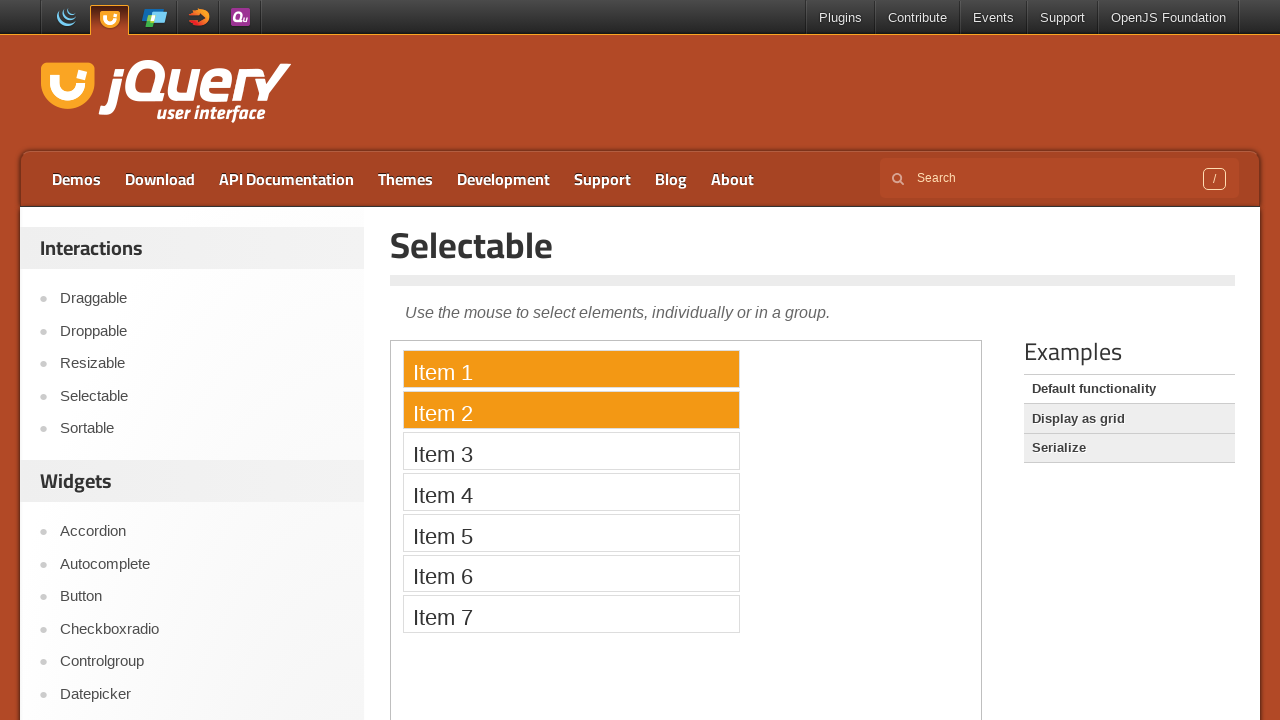

Ctrl+clicked selectable item at index 3 at (571, 492) on .demo-frame >> internal:control=enter-frame >> #selectable li >> nth=3
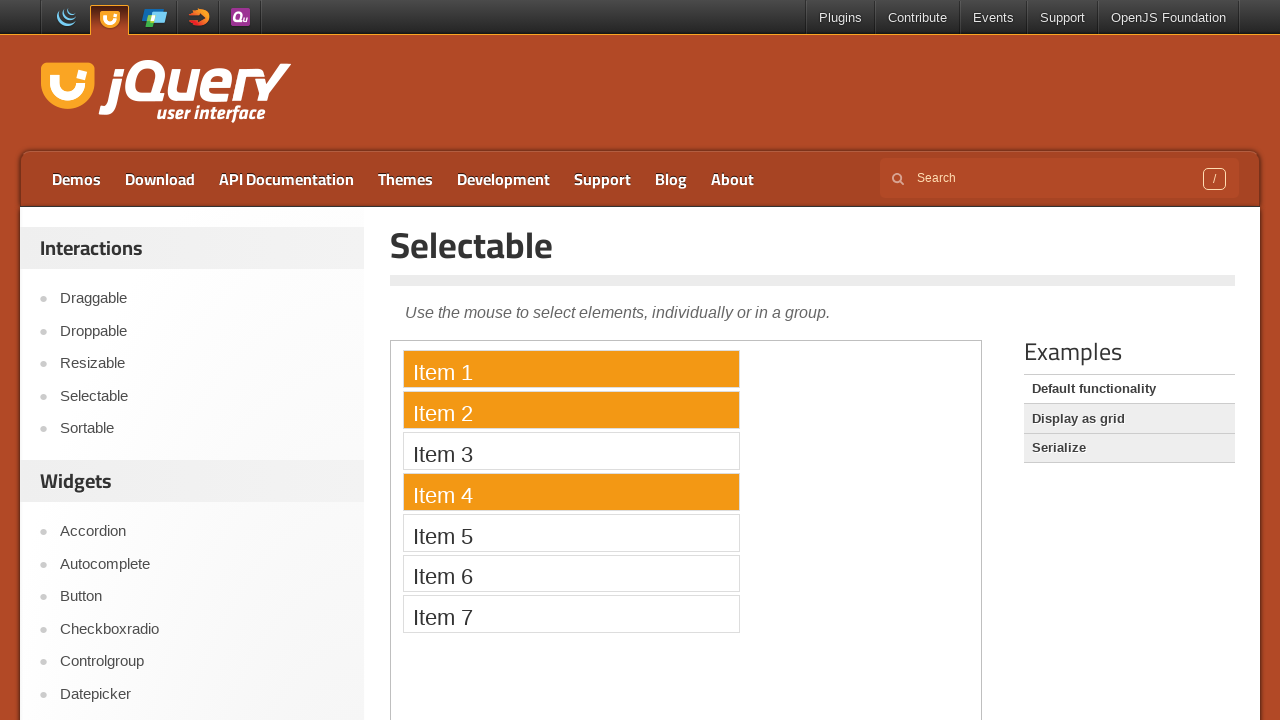

Ctrl+clicked selectable item at index 5 at (571, 573) on .demo-frame >> internal:control=enter-frame >> #selectable li >> nth=5
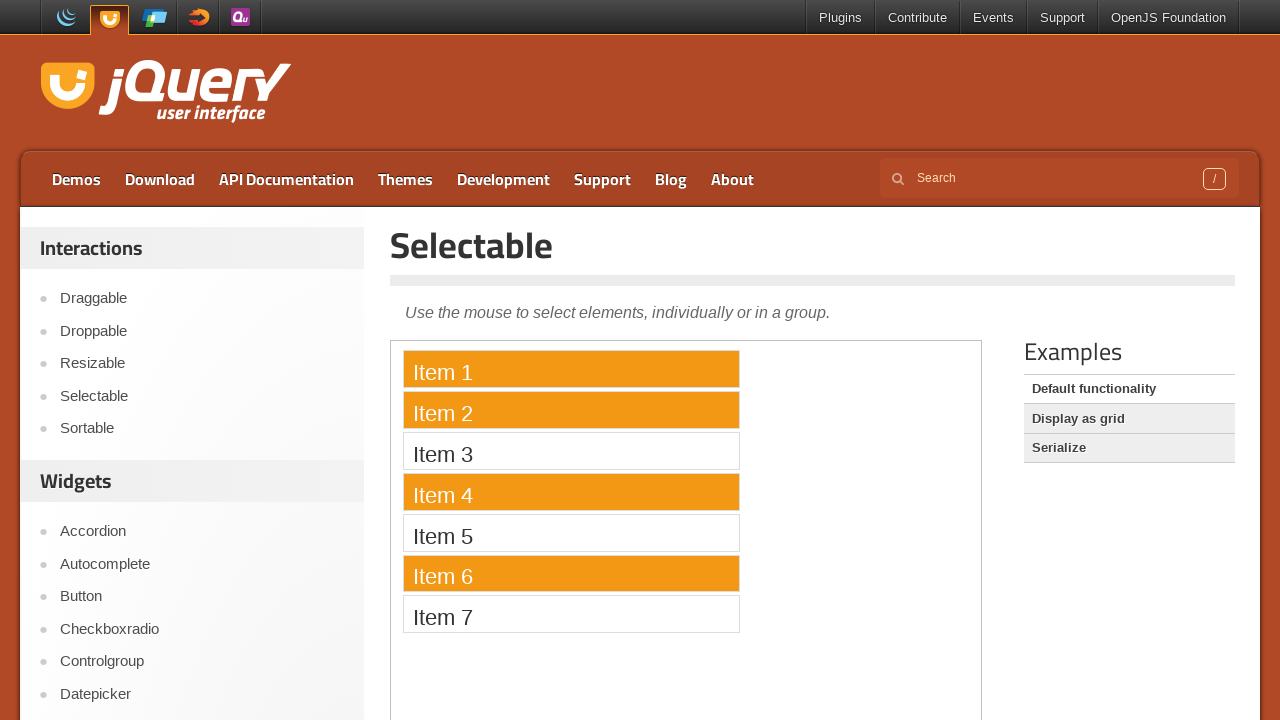

Ctrl+clicked selectable item at index 6 at (571, 614) on .demo-frame >> internal:control=enter-frame >> #selectable li >> nth=6
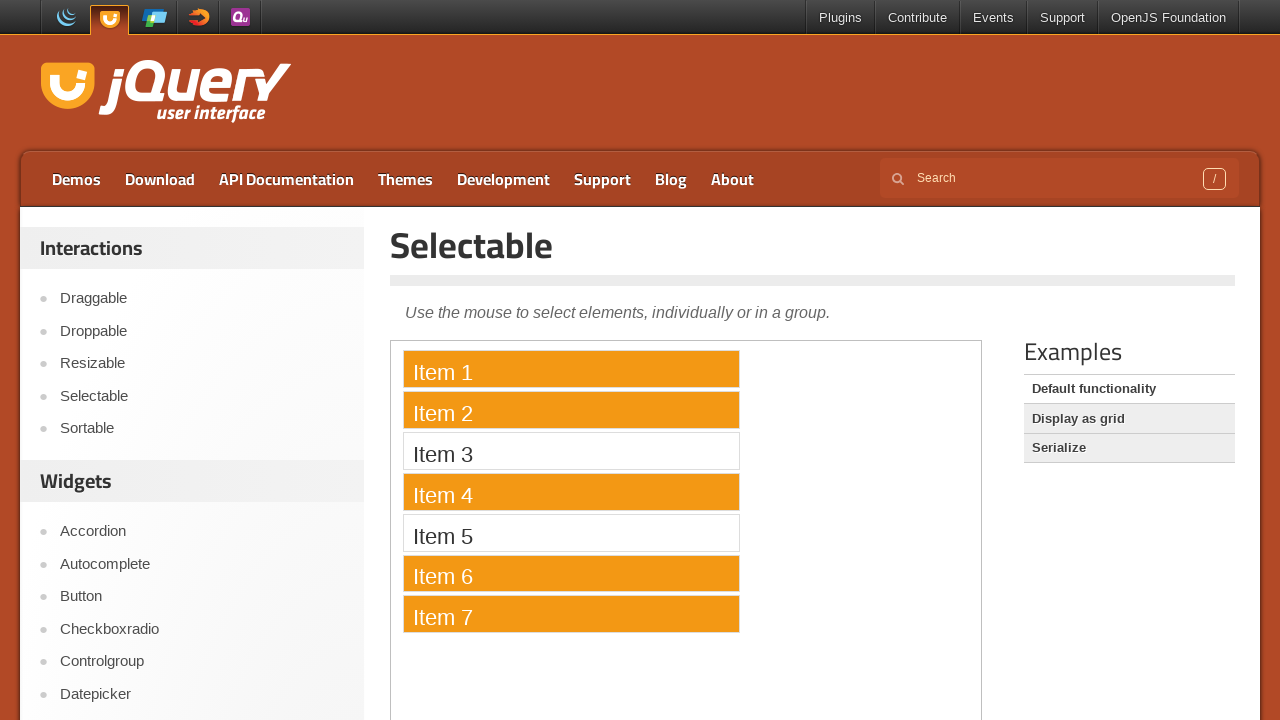

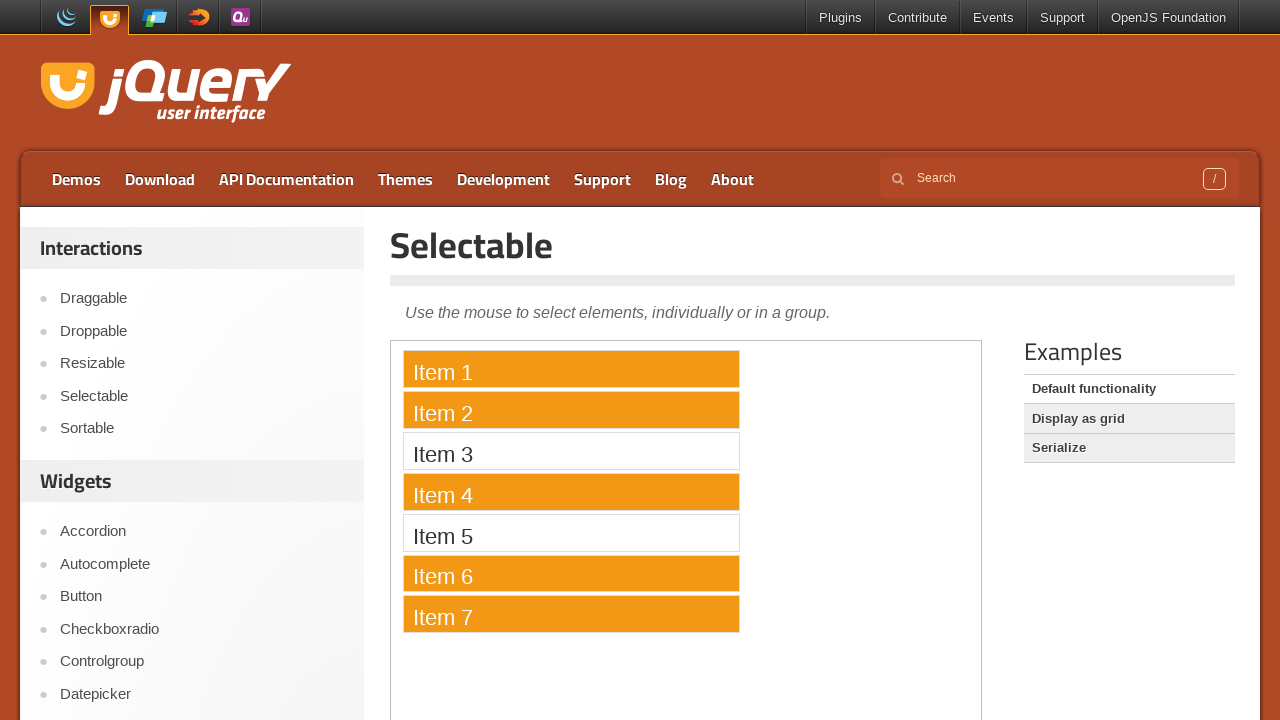